Tests adding a new task to a todo list application by typing a task name in the input field and clicking the Add button, then verifying the task was added.

Starting URL: https://lambdatest.github.io/sample-todo-app/

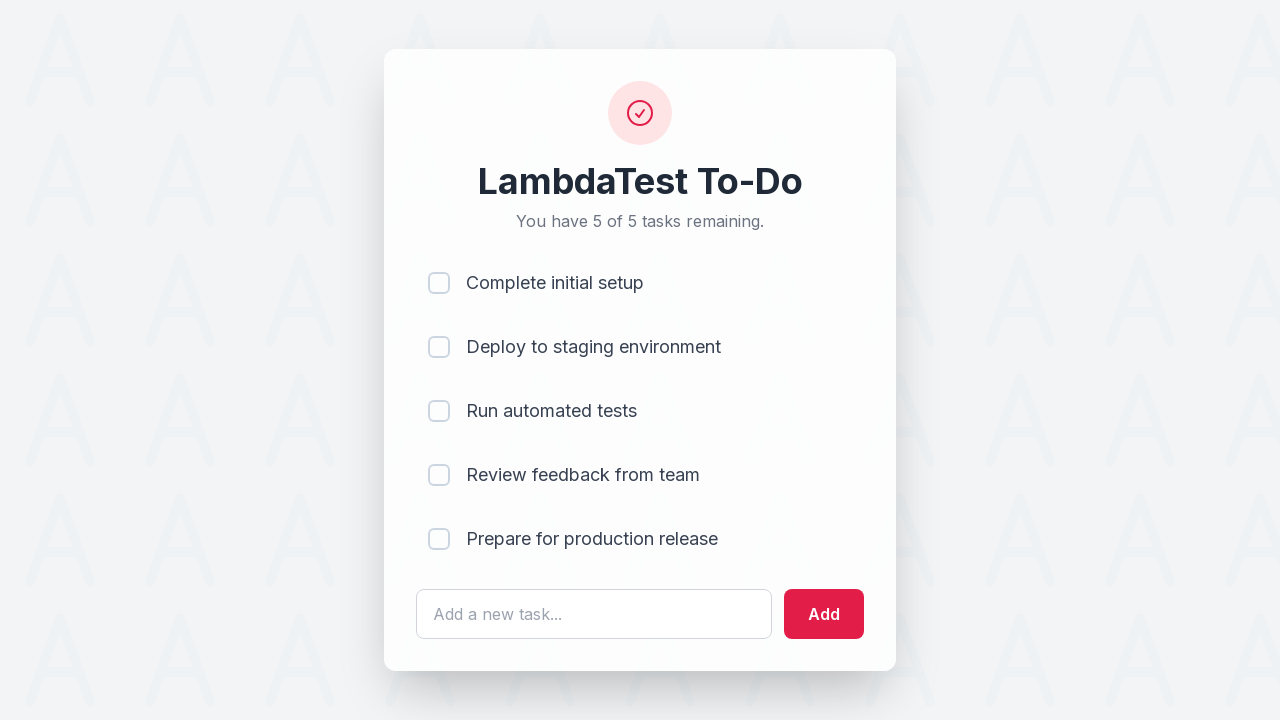

Filled task input field with 'Selenium' on #sampletodotext
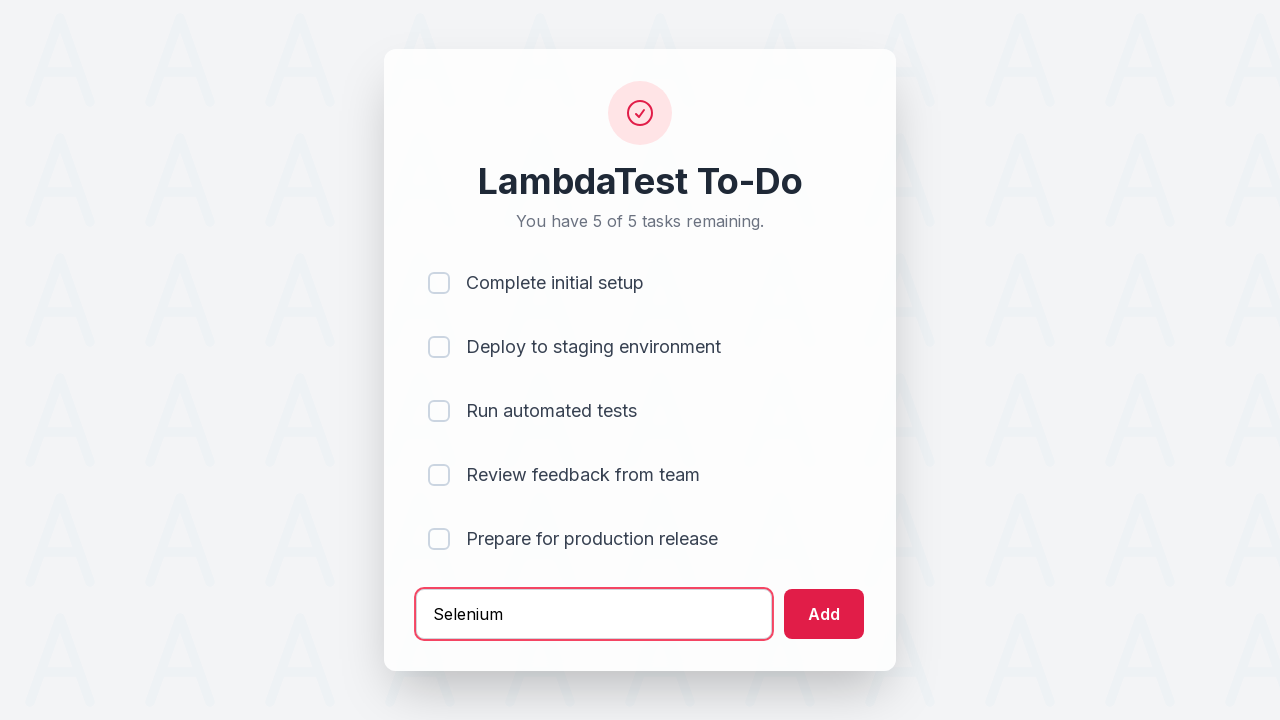

Clicked Add button to add the task at (824, 614) on #addbutton
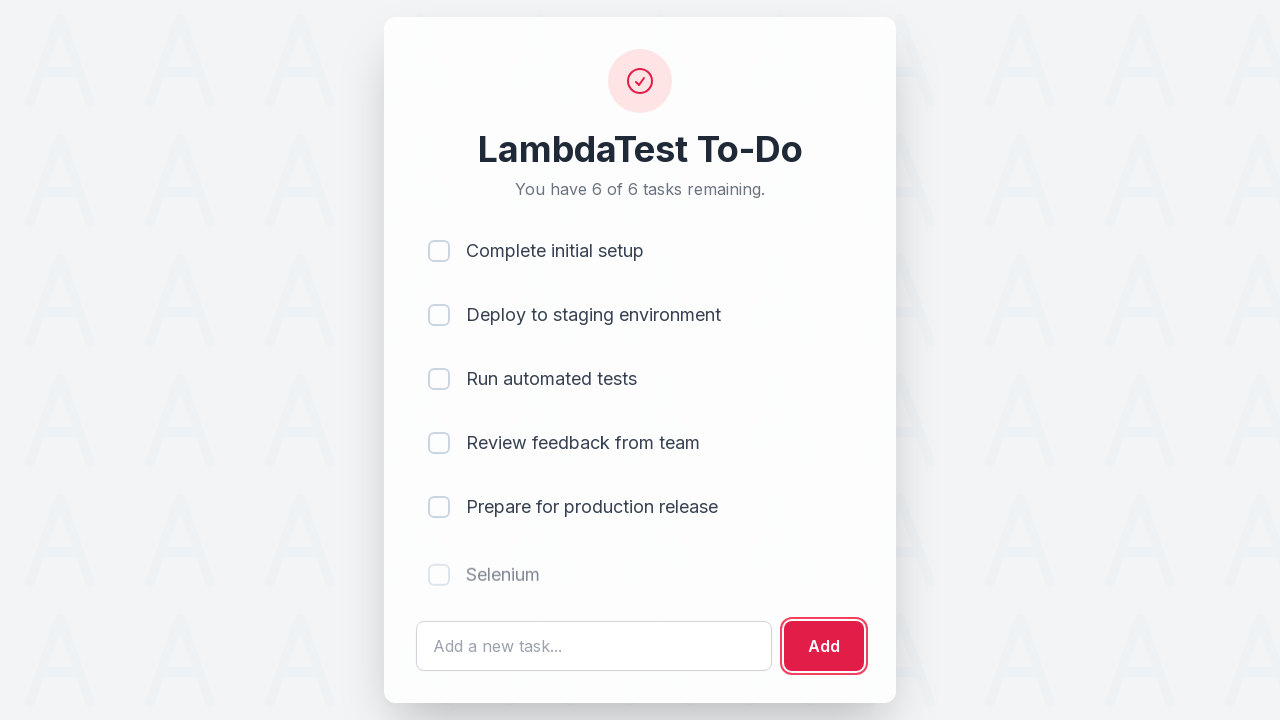

Verified task 'Selenium' was added to the todo list
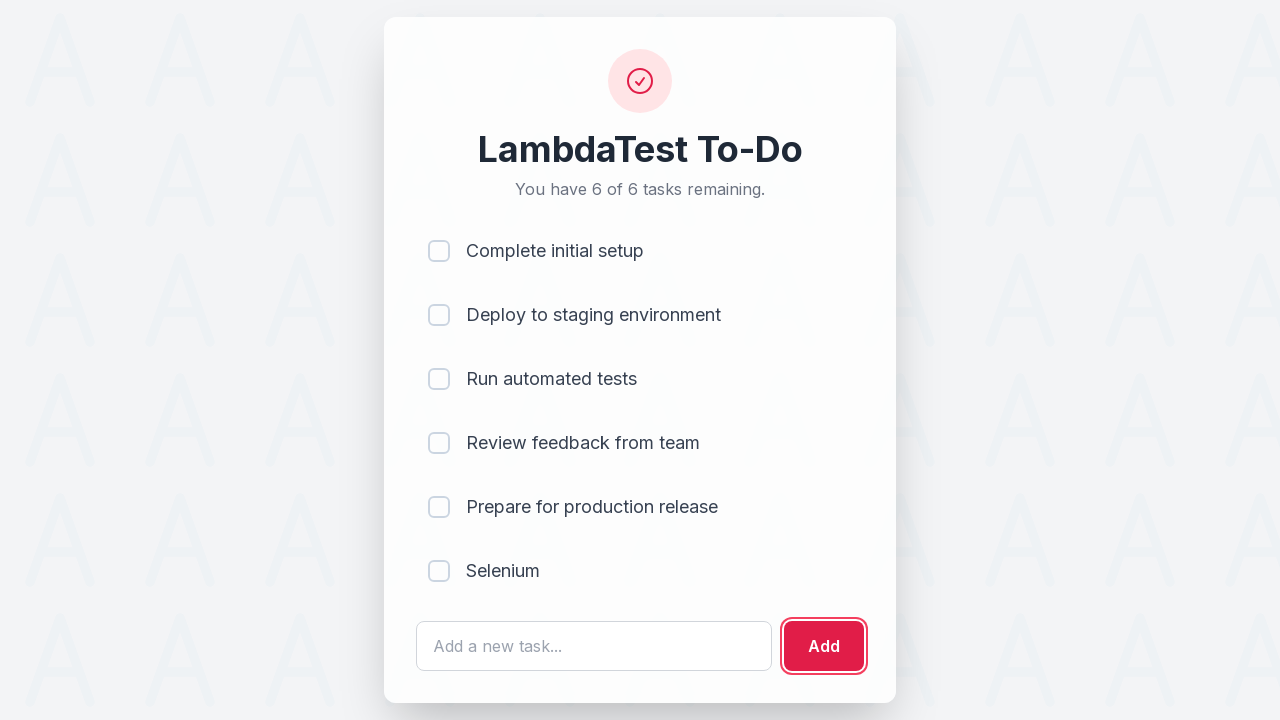

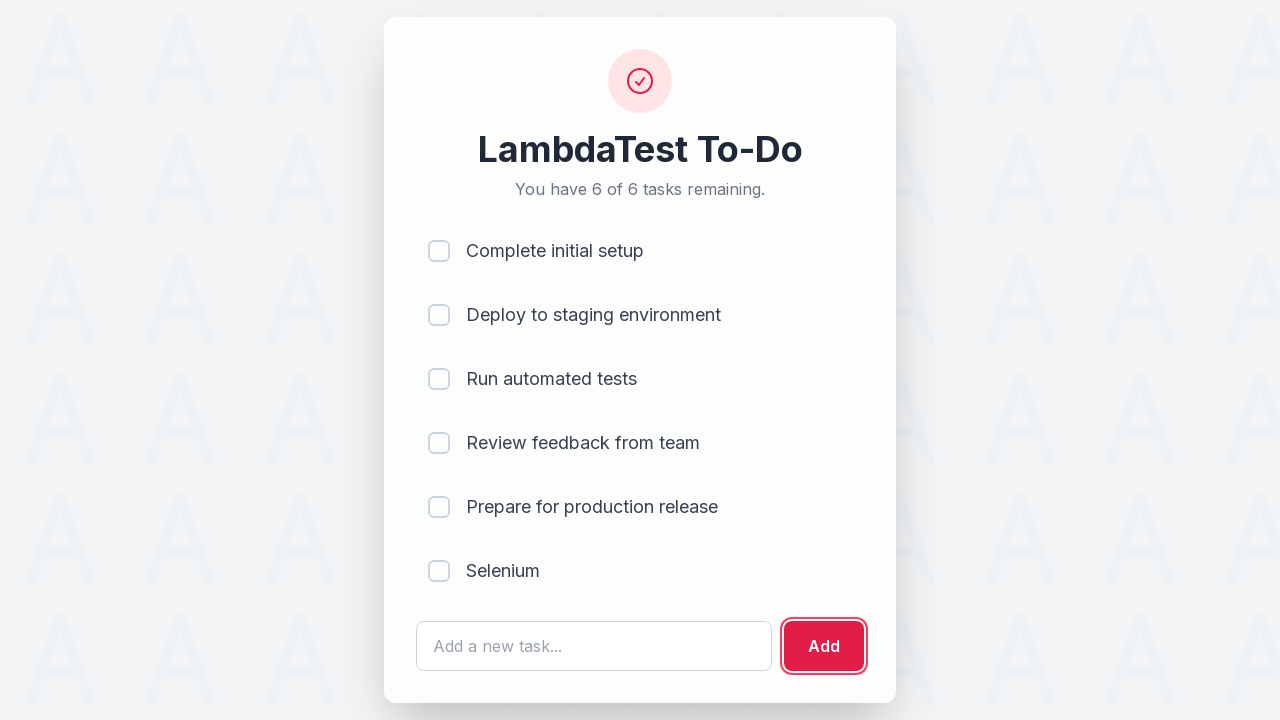